Tests the SpiceJet flight booking form by clicking on the departure city field and entering a city code (DEL for Delhi) using action chains to simulate user interaction.

Starting URL: https://www.spicejet.com/

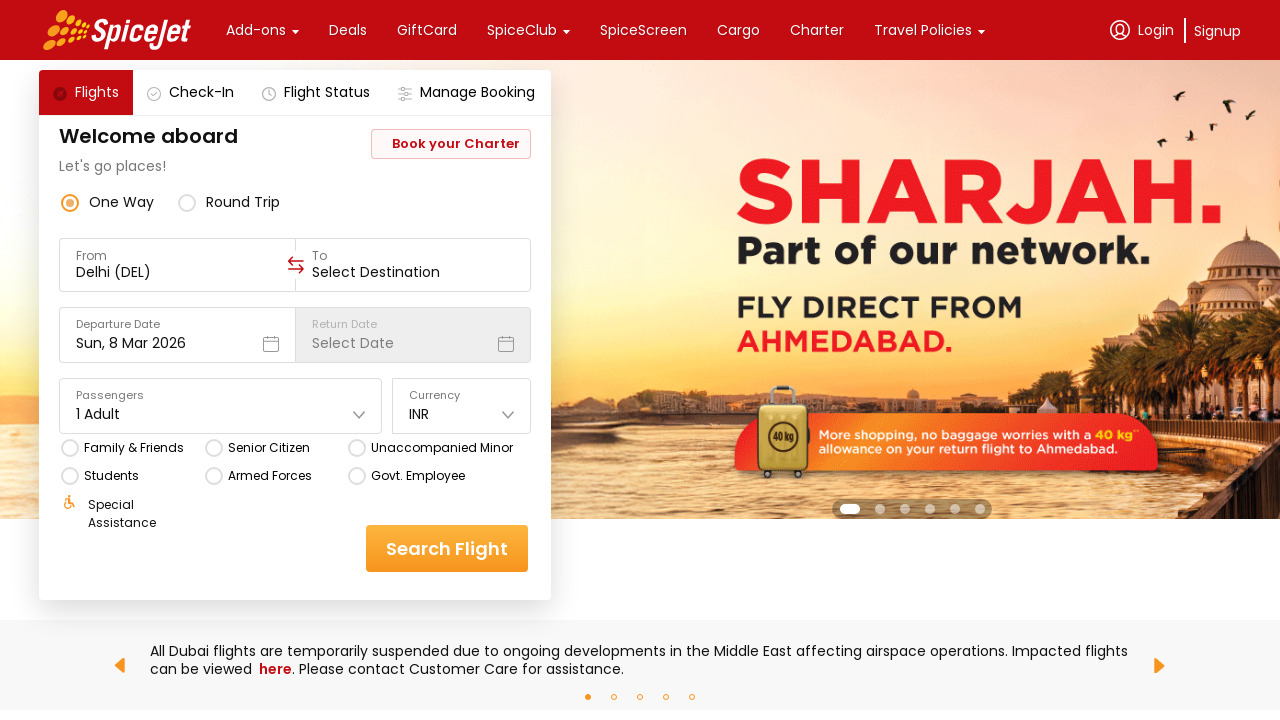

Waited for departure city field selector to load
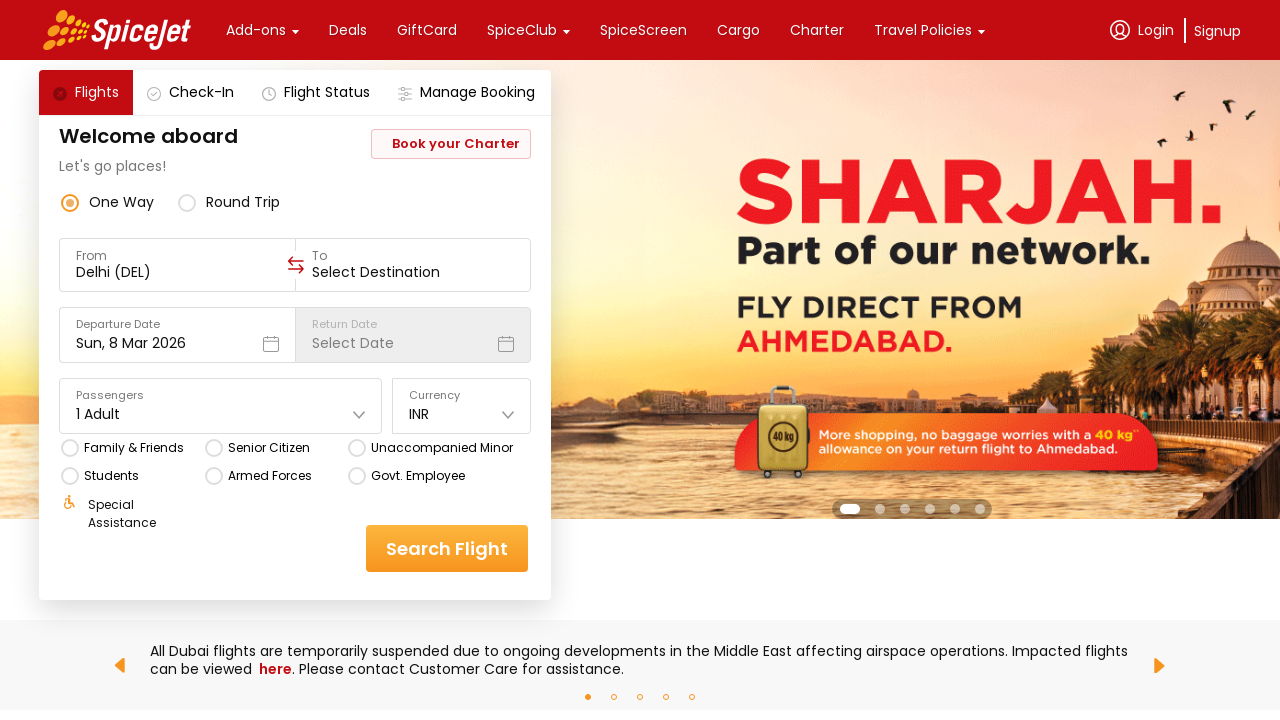

Located the departure city field
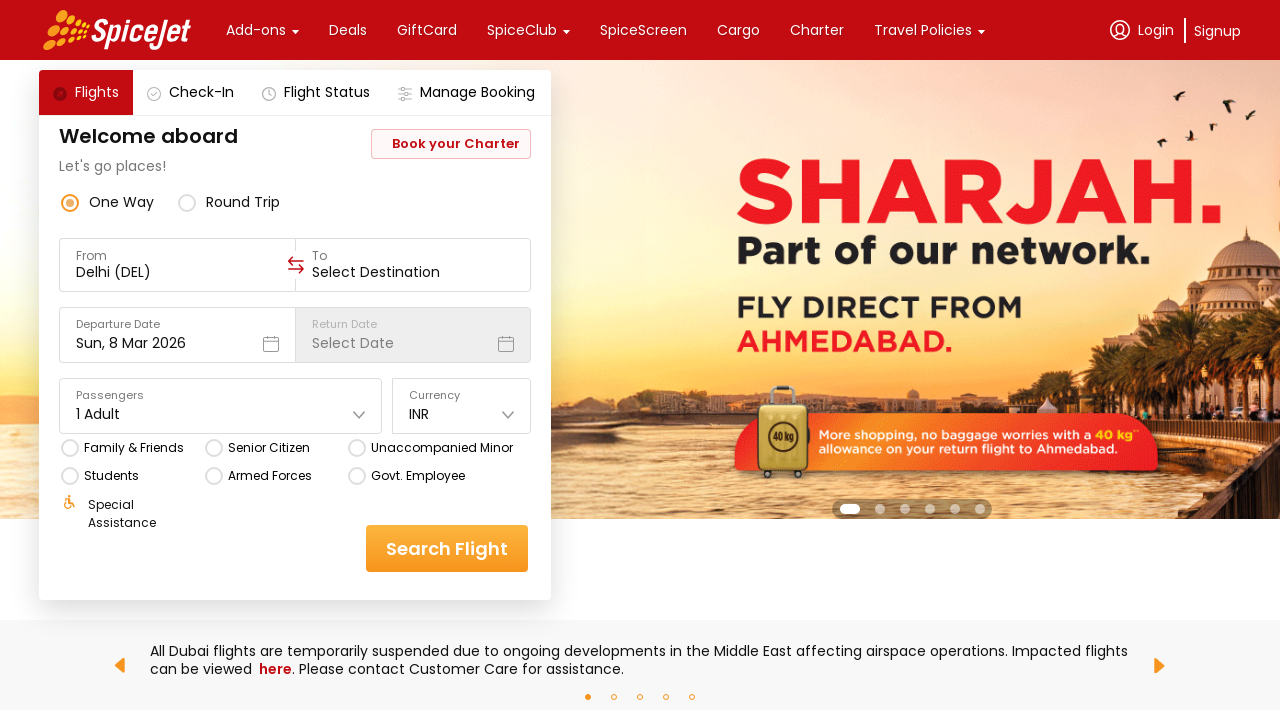

Clicked on the departure city field at (640, 30) on div.css-1dbjc4n.r-1awozwy.r-18u37iz.r-1wtj0ep >> nth=0
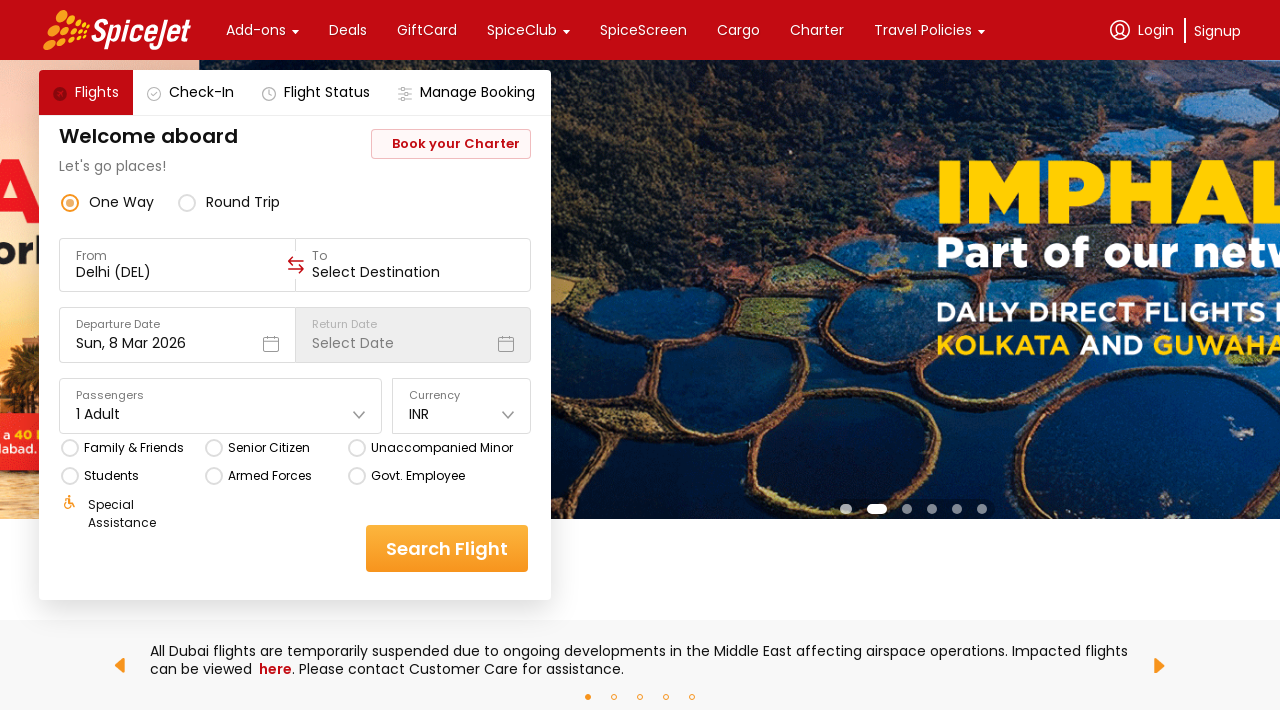

Typed city code 'DEL' (Delhi) into the departure city field
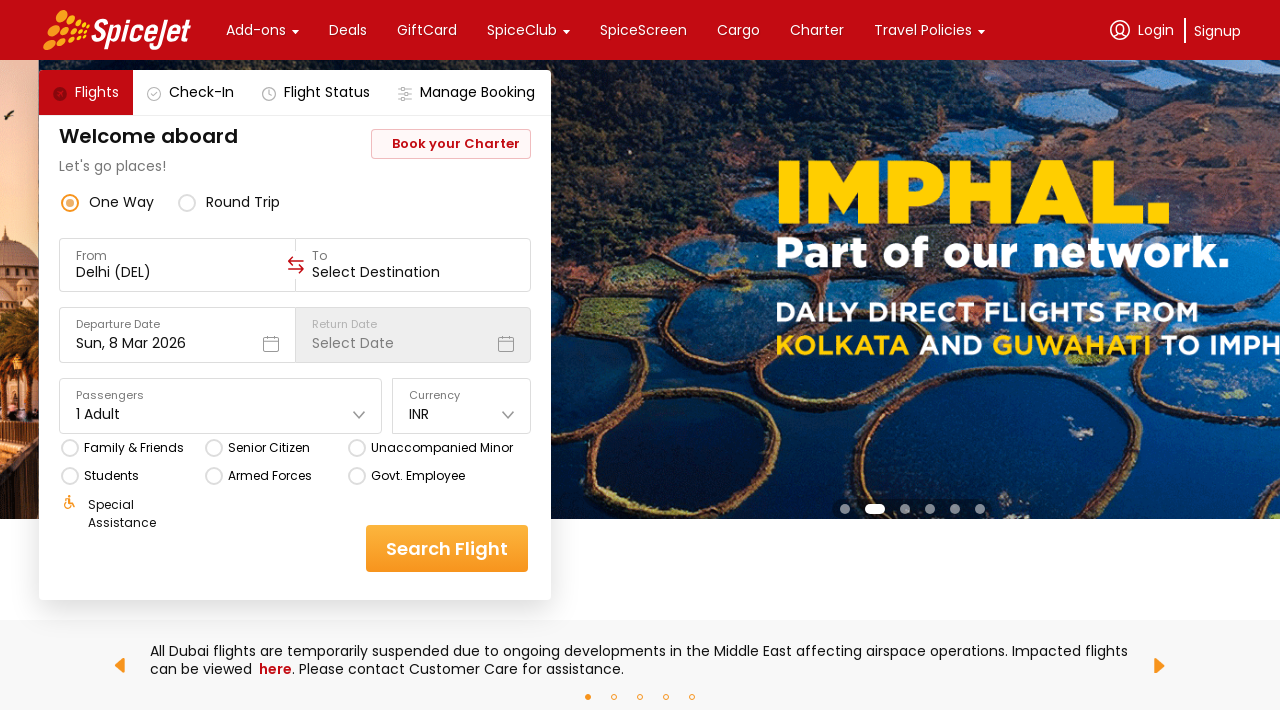

Waited 2 seconds for flight suggestions to appear
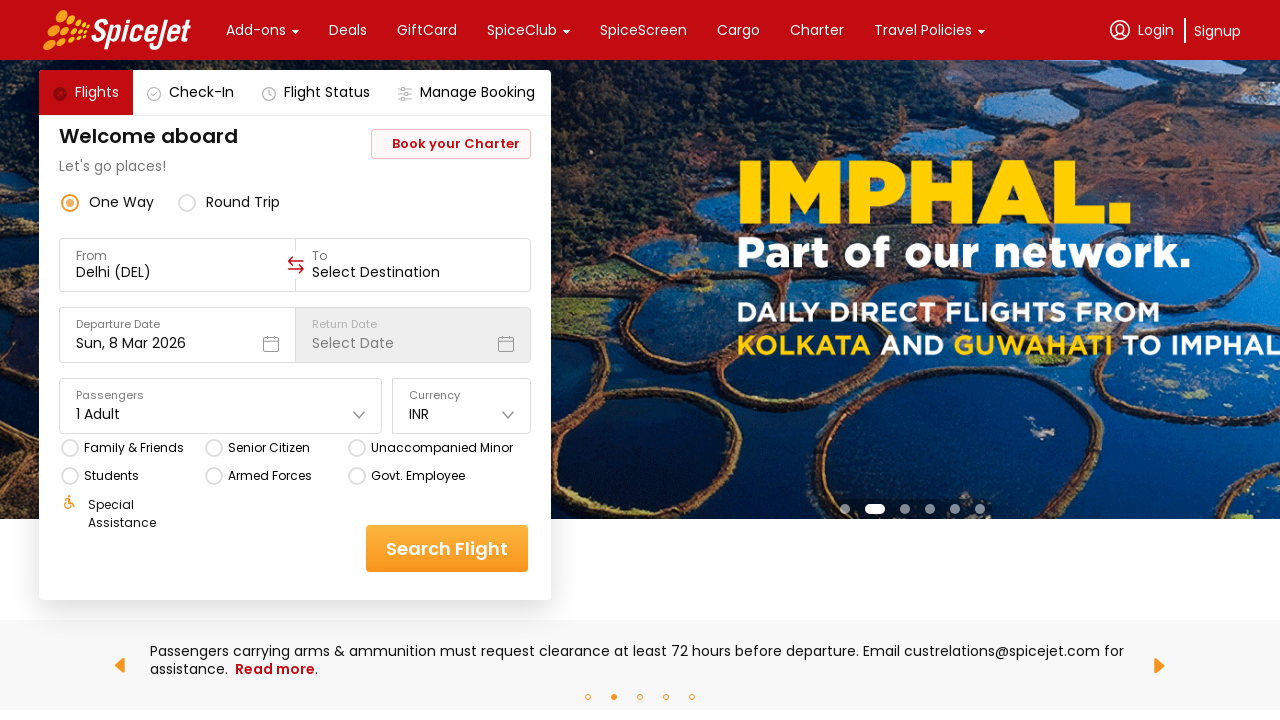

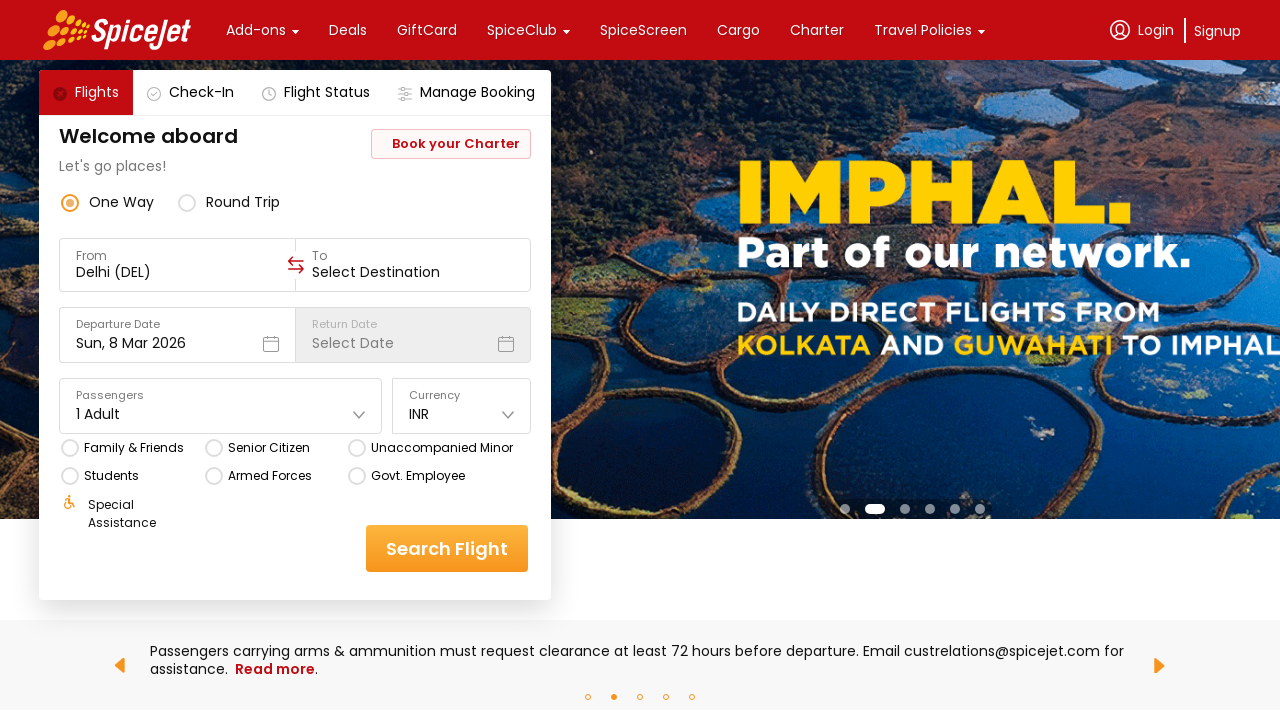